Tests a data types form by filling all fields except zip code (left empty), submitting the form, and verifying form validation displays error styling for the empty zip code field and success styling for filled fields.

Starting URL: https://bonigarcia.dev/selenium-webdriver-java/data-types.html

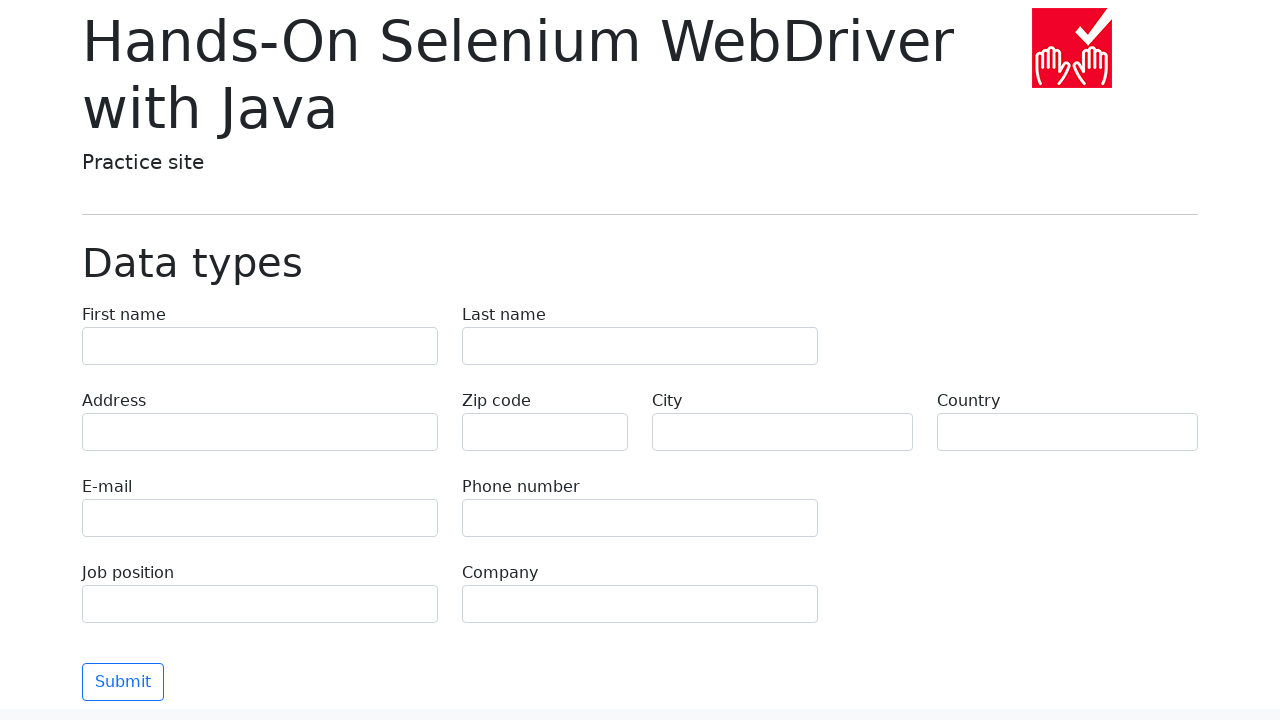

Filled first name field with 'Иван' on [name="first-name"]
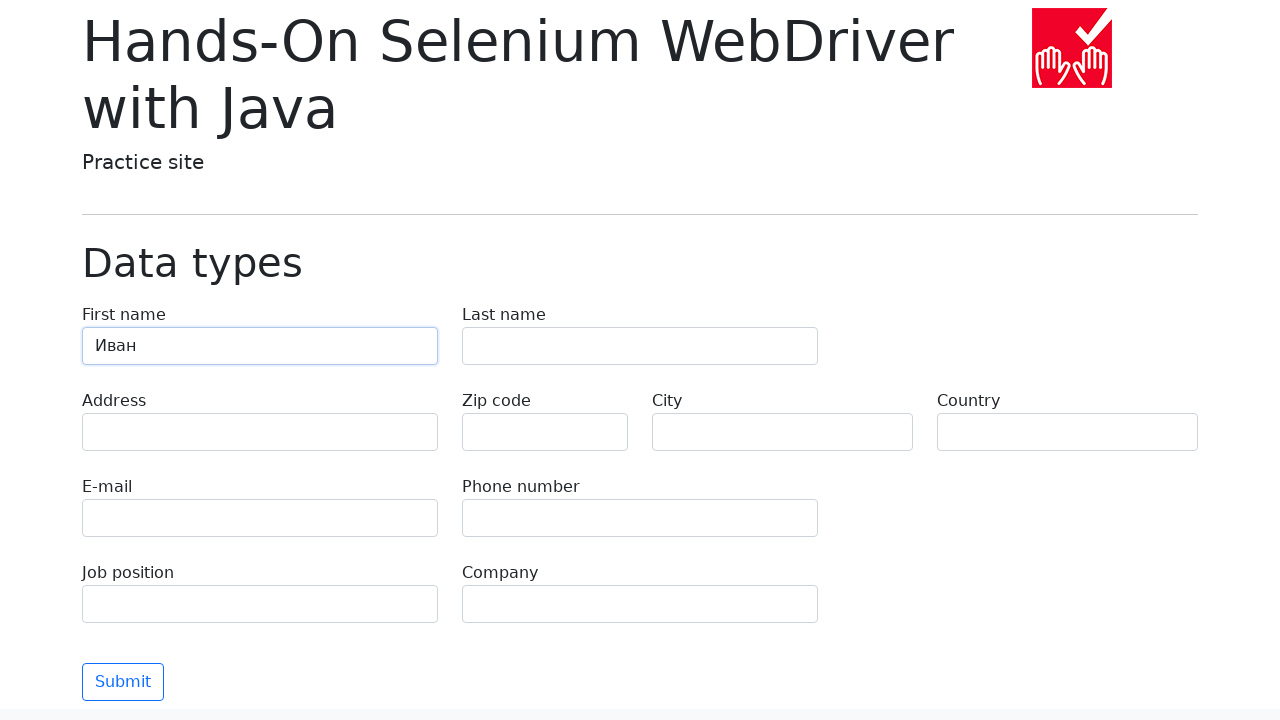

Filled last name field with 'Петров' on [name="last-name"]
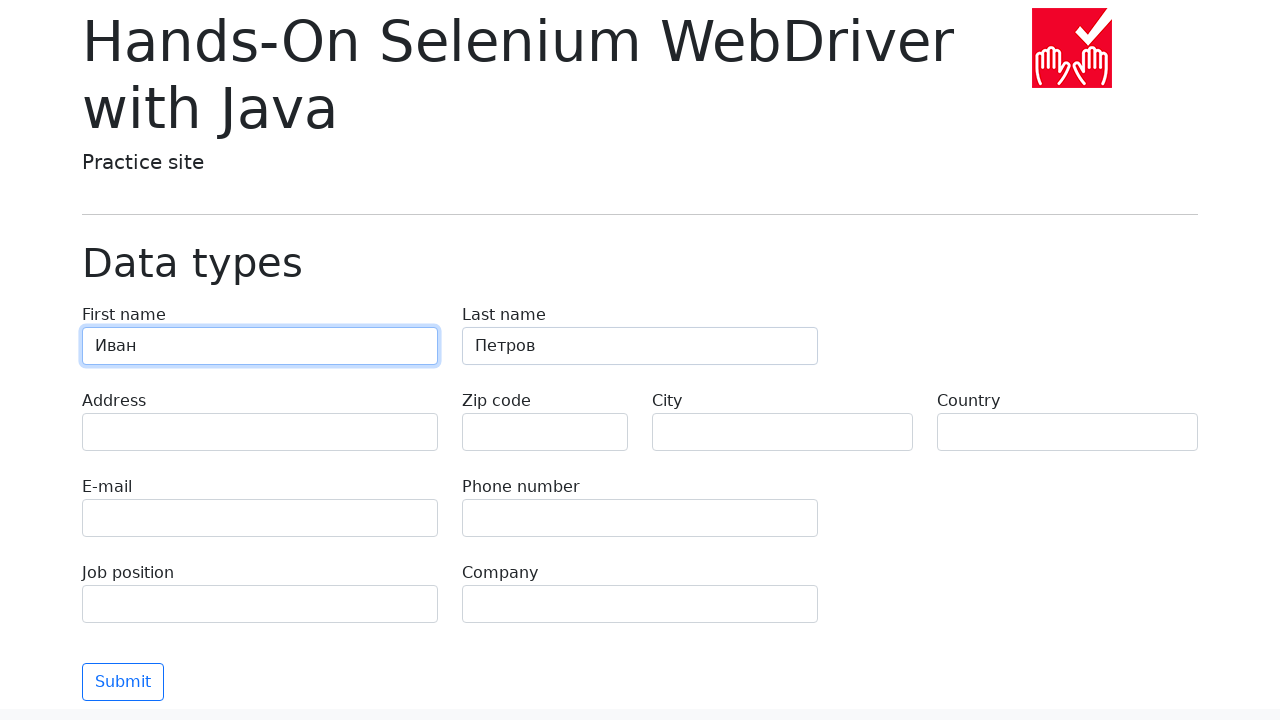

Filled address field with 'Ленина, 55-3' on [name="address"]
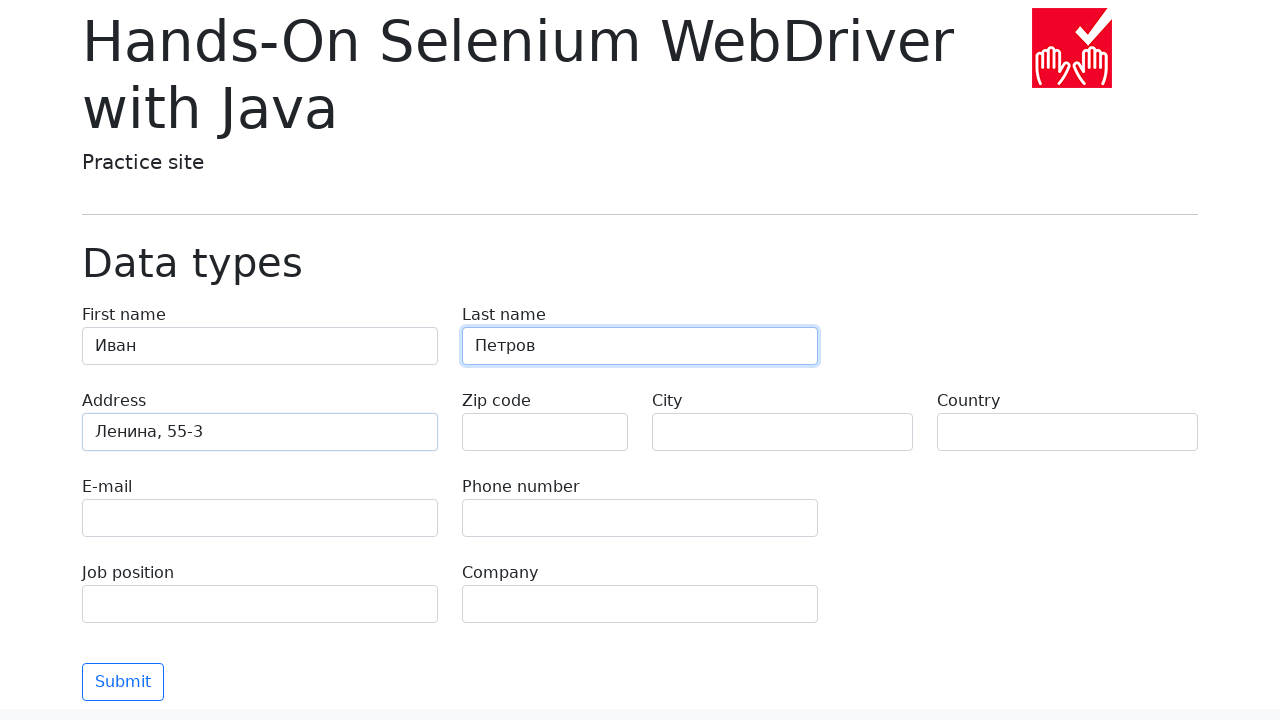

Left zip code field empty on [name="zip-code"]
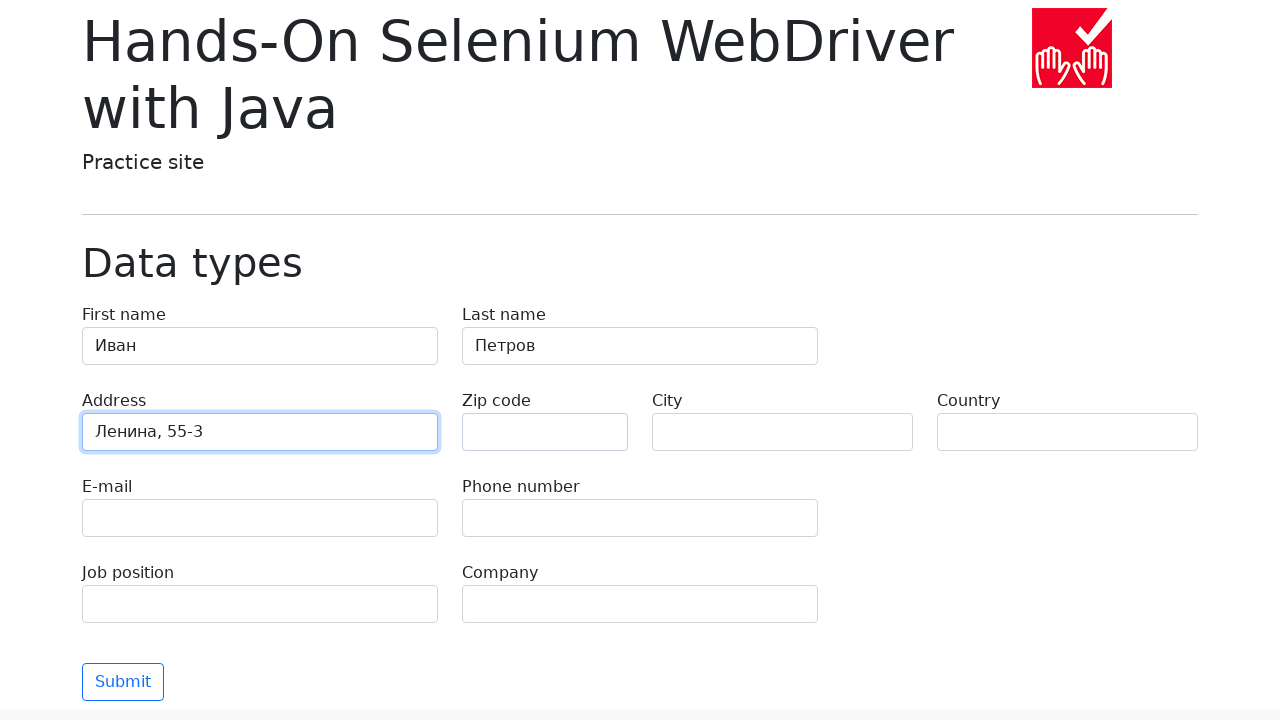

Filled city field with 'Москва' on [name="city"]
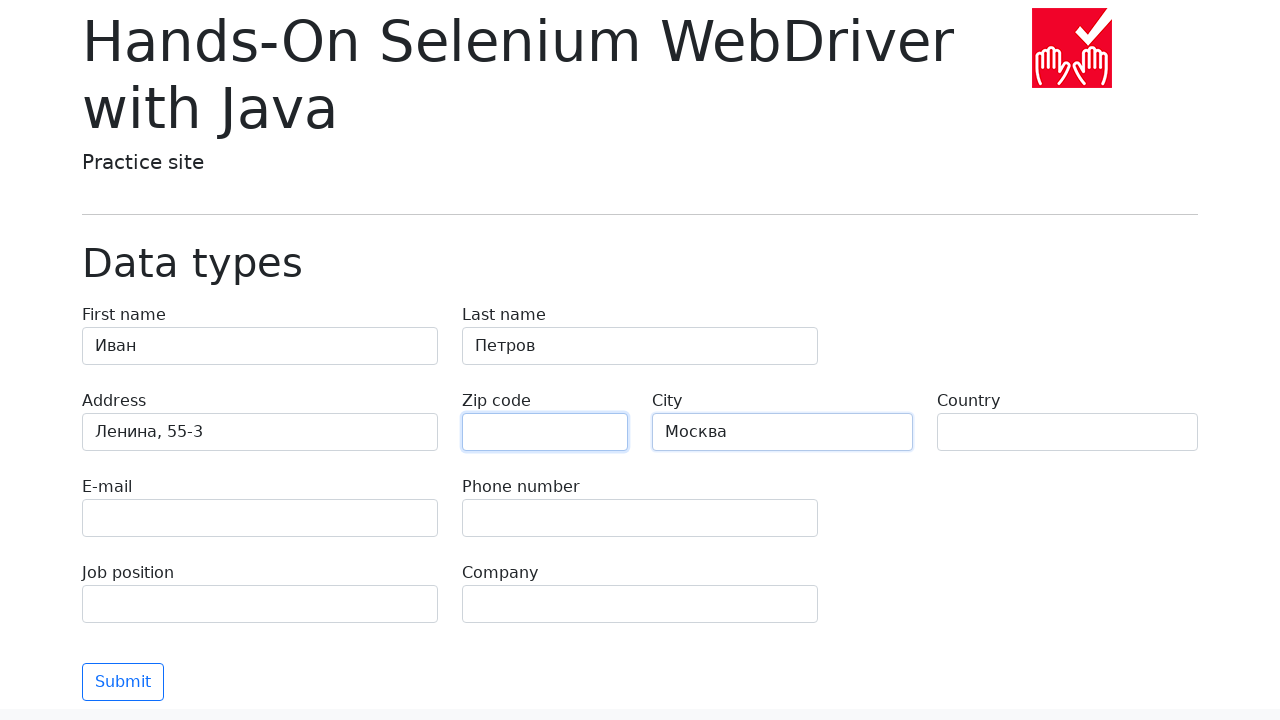

Filled country field with 'Россия' on [name="country"]
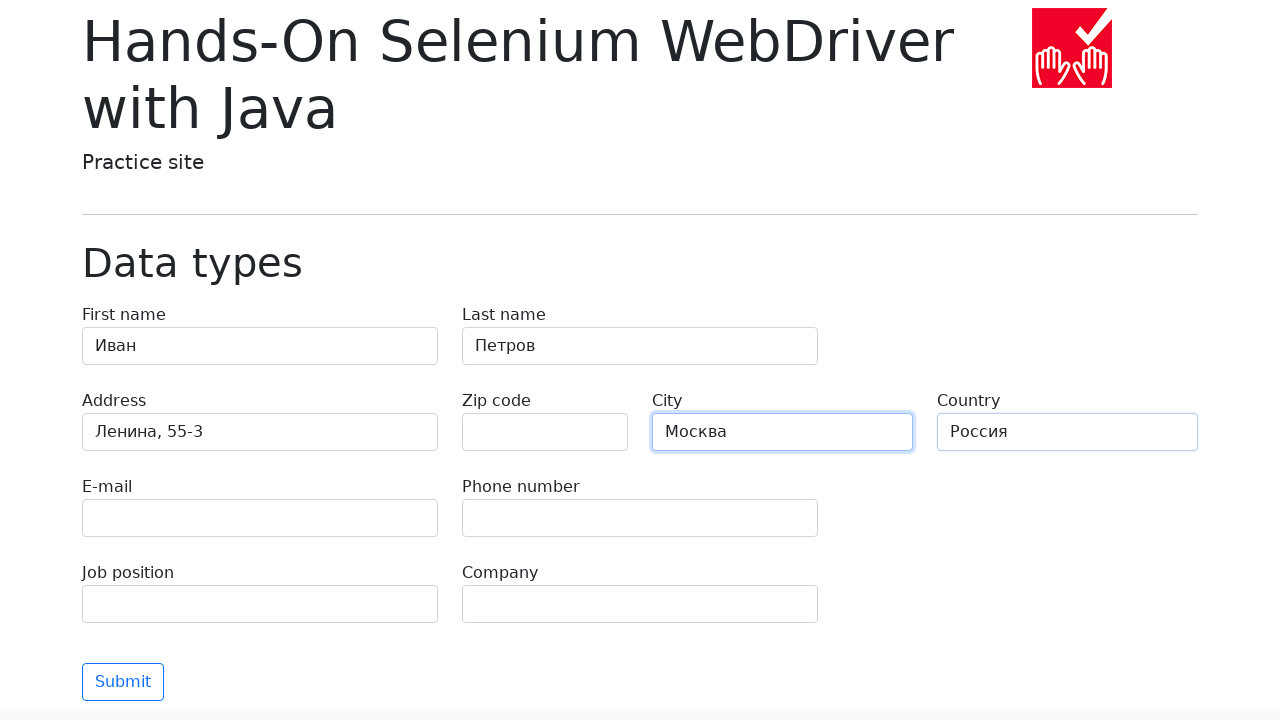

Filled email field with 'test@skypro.com' on [name="e-mail"]
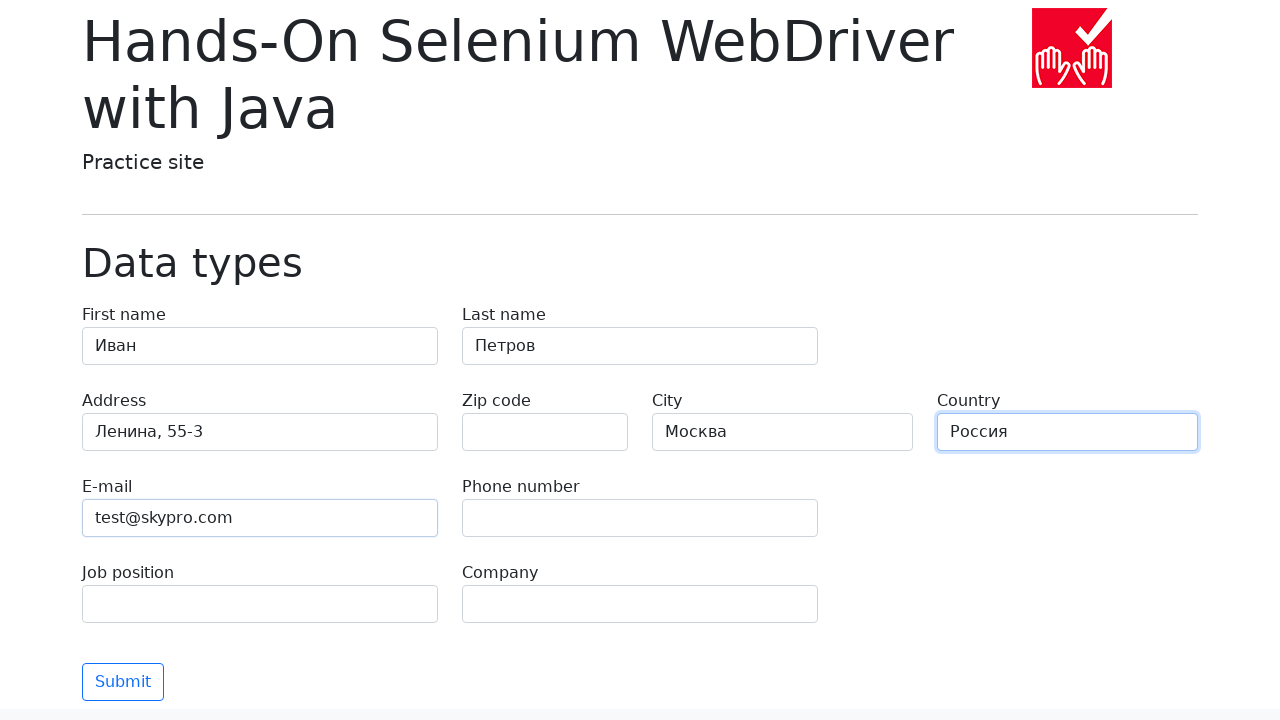

Filled phone field with '+7985899998787' on [name="phone"]
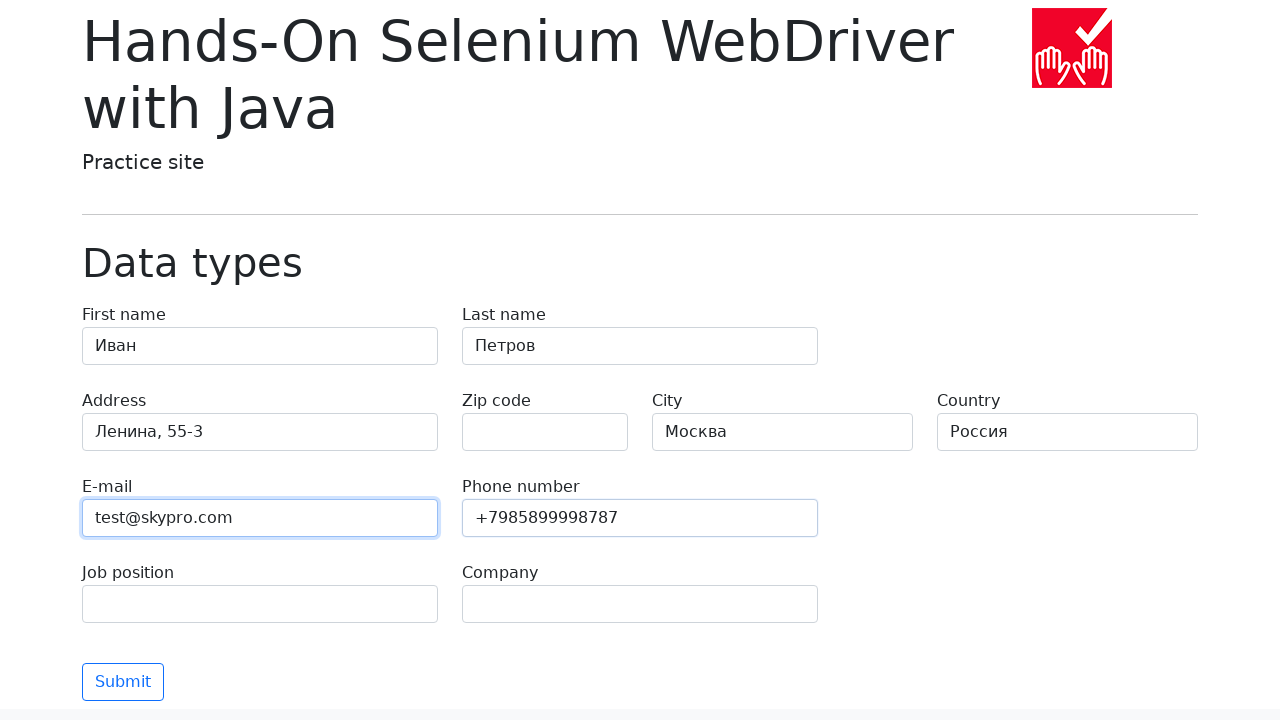

Filled job position field with 'QA' on [name="job-position"]
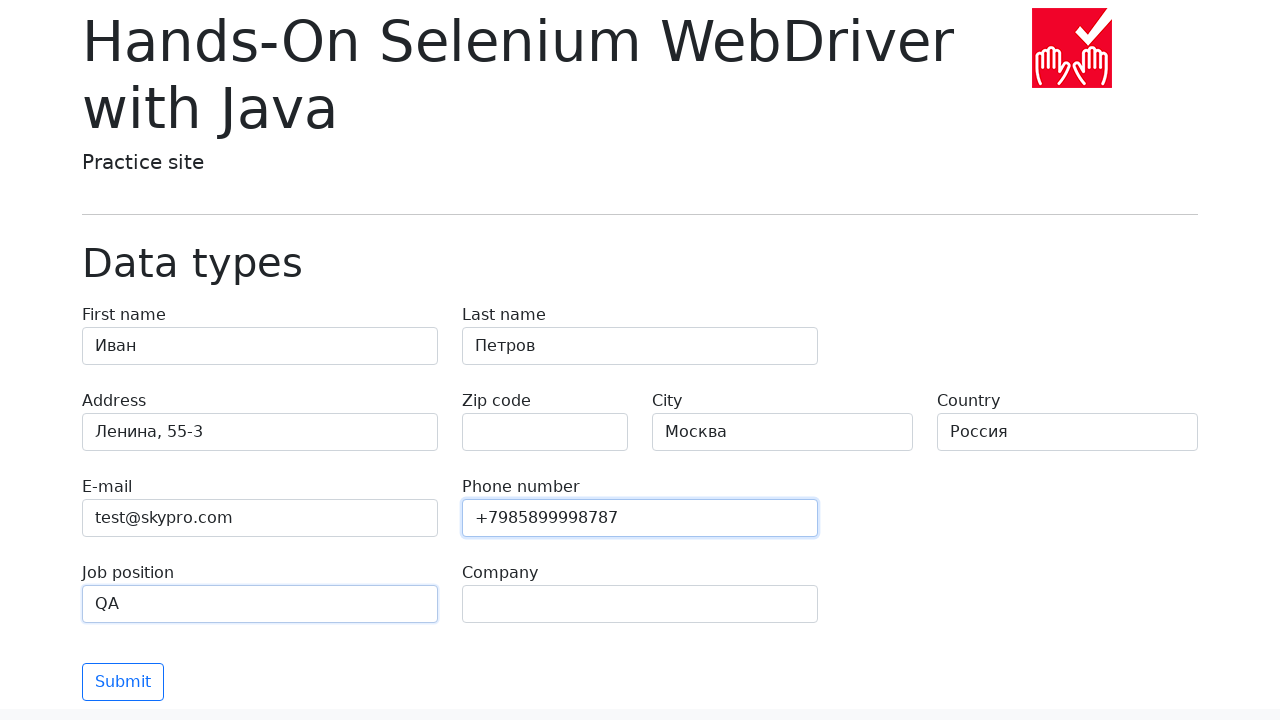

Filled company field with 'SkyPro' on [name="company"]
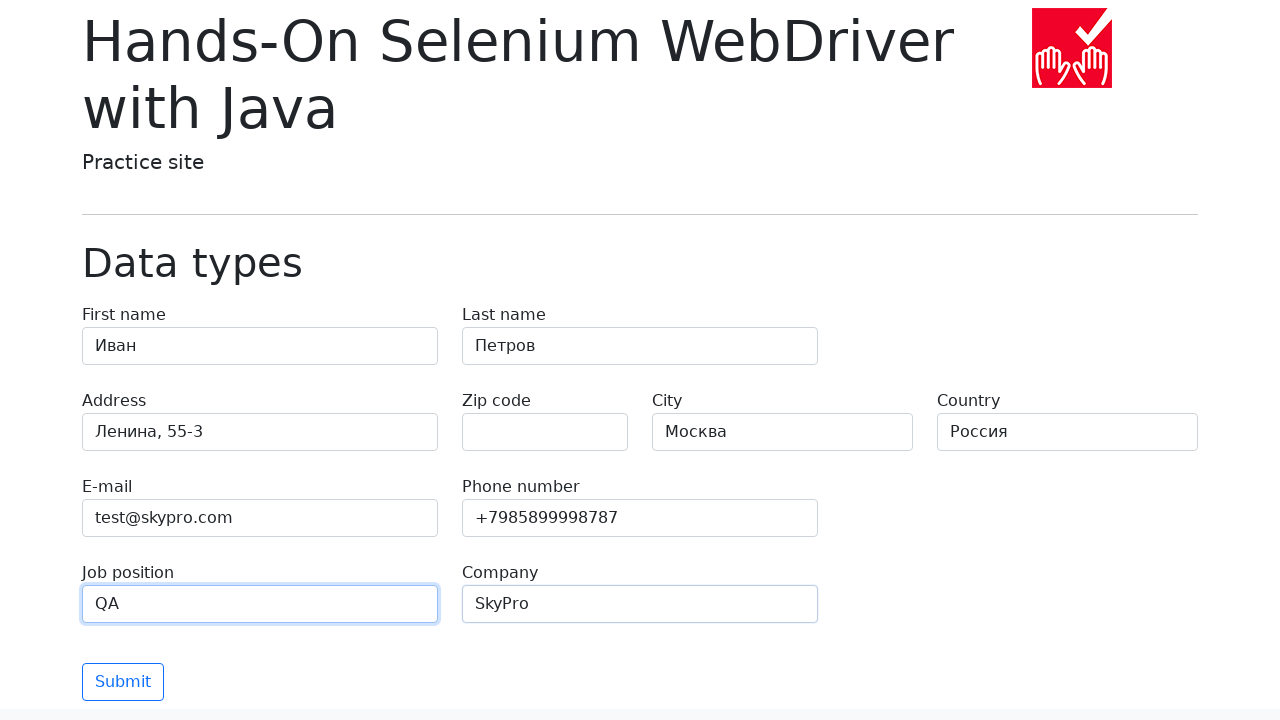

Clicked submit button to submit the form at (123, 682) on [type="submit"]
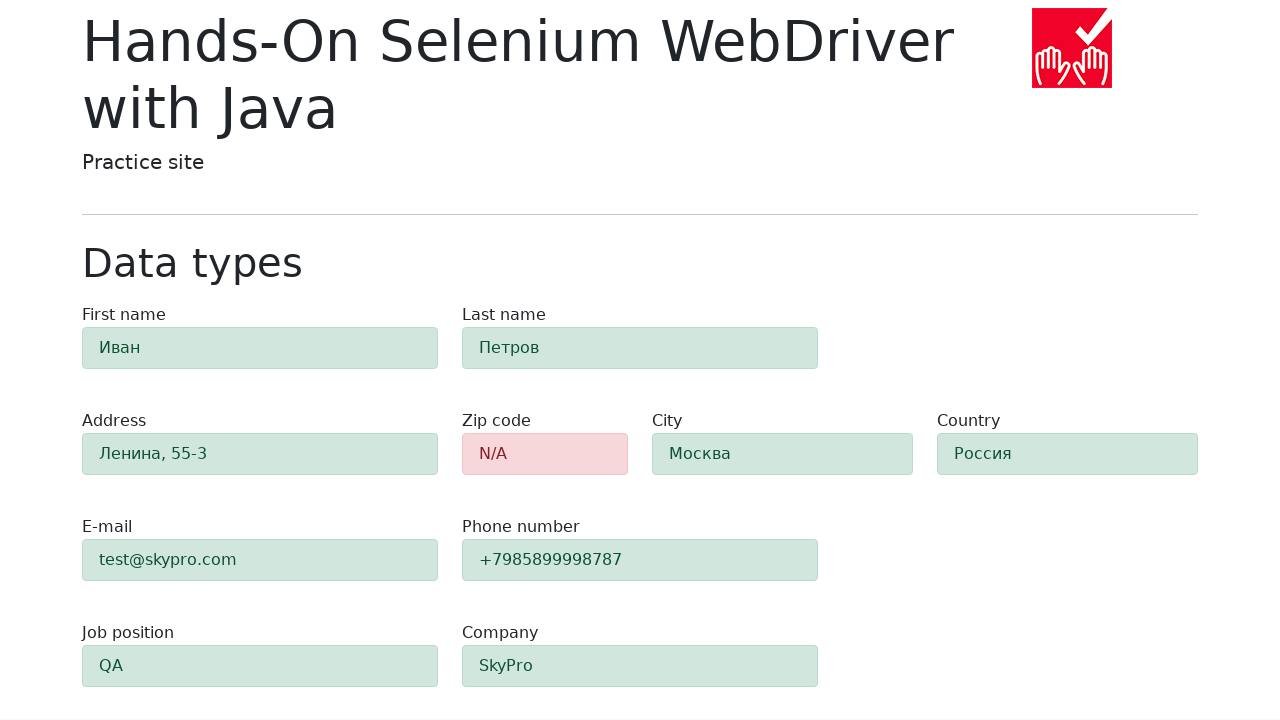

Validation feedback appeared with error styling
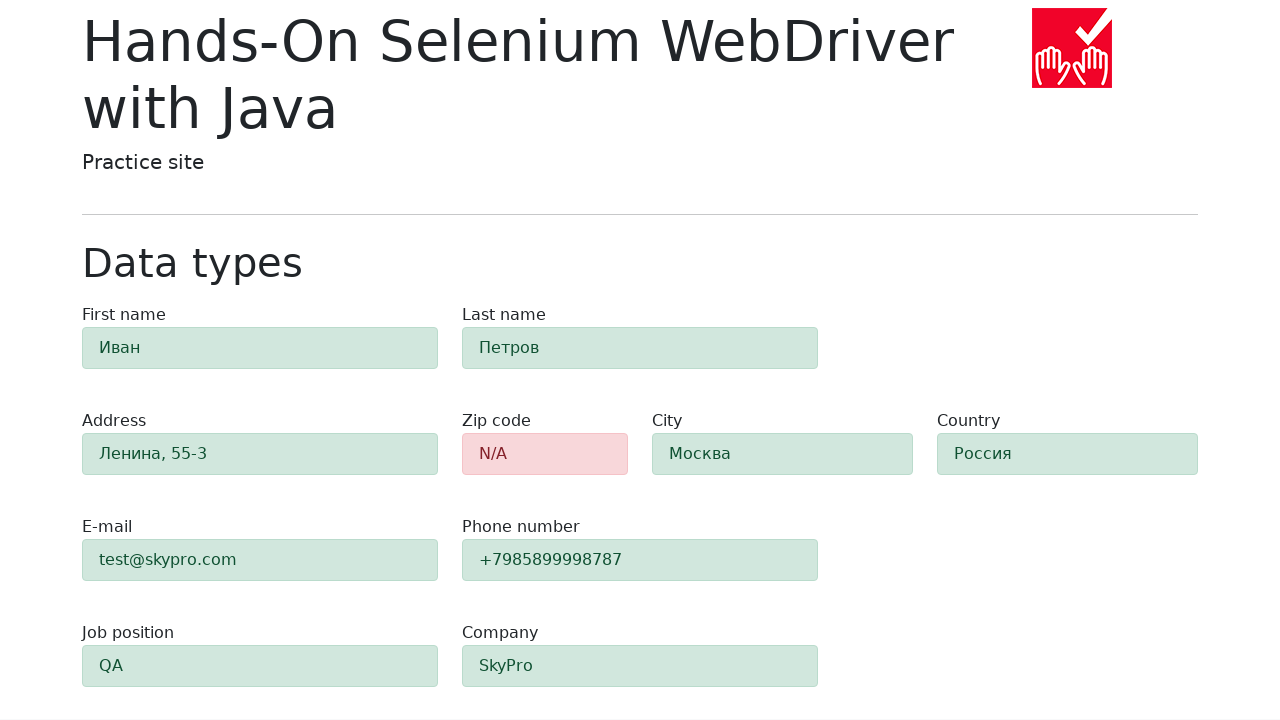

Verified zip code field displays error styling with alert-danger class
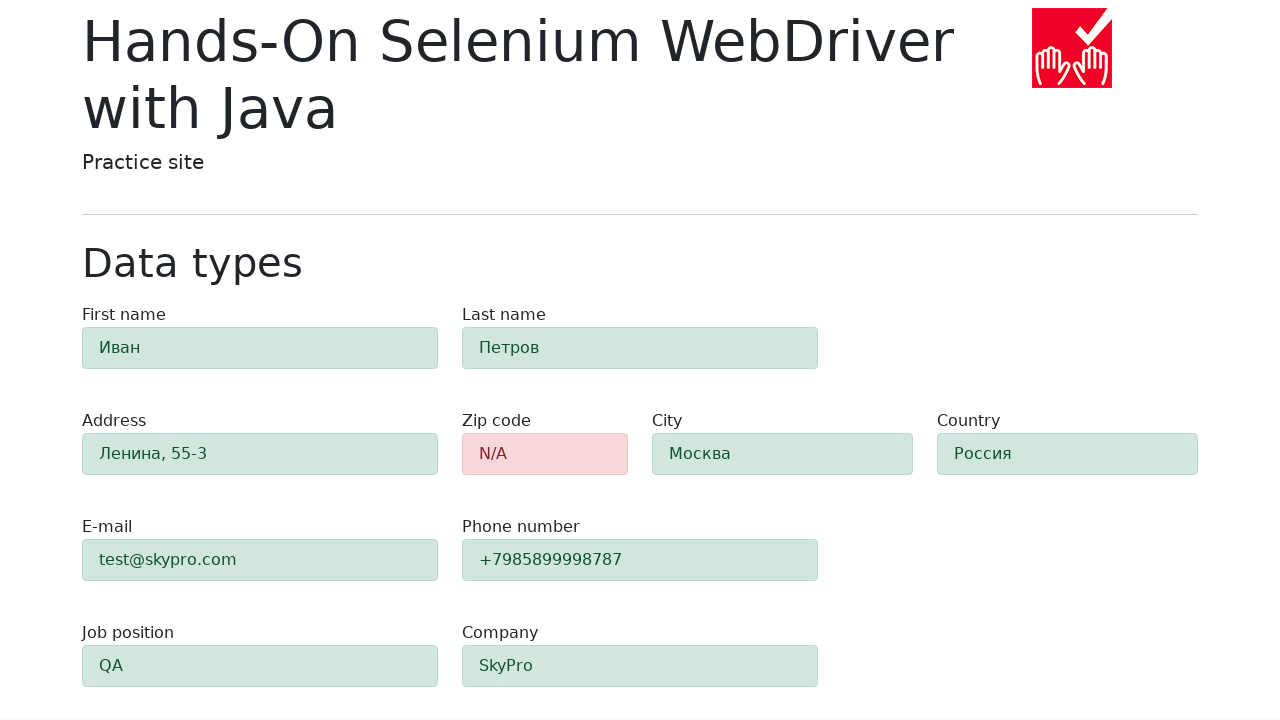

Verified field #first-name displays success styling with alert-success class
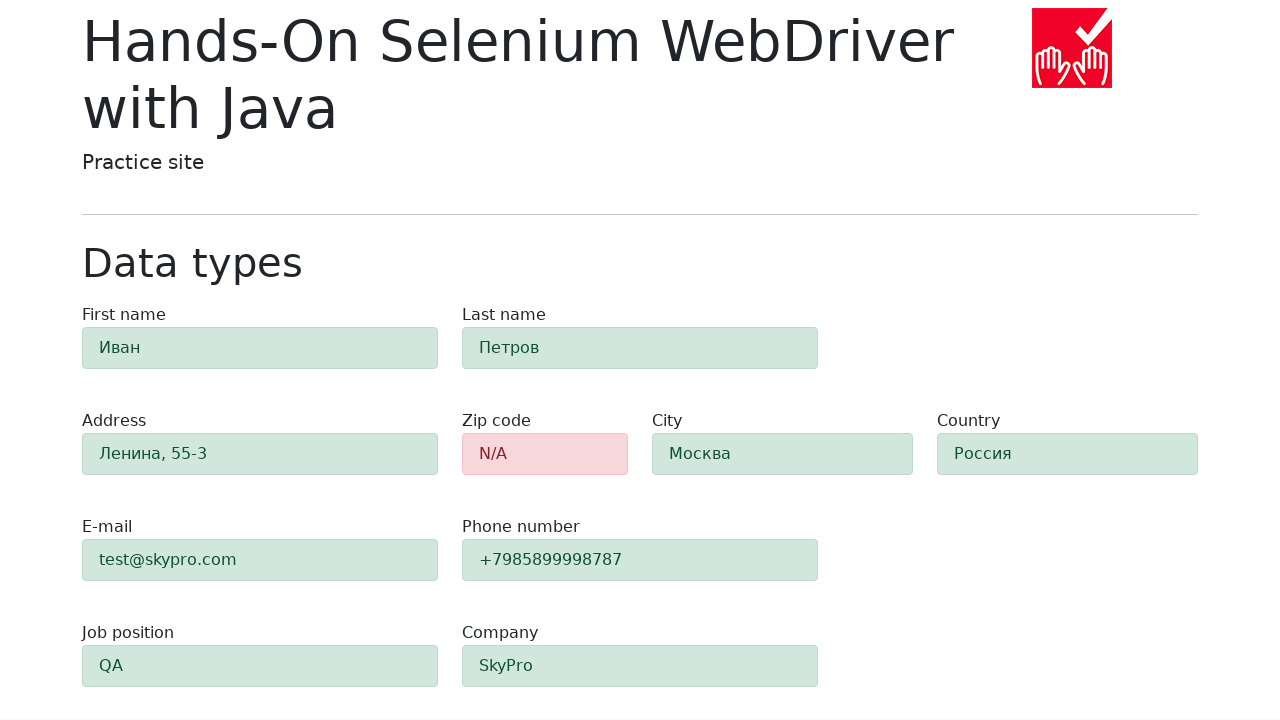

Verified field #last-name displays success styling with alert-success class
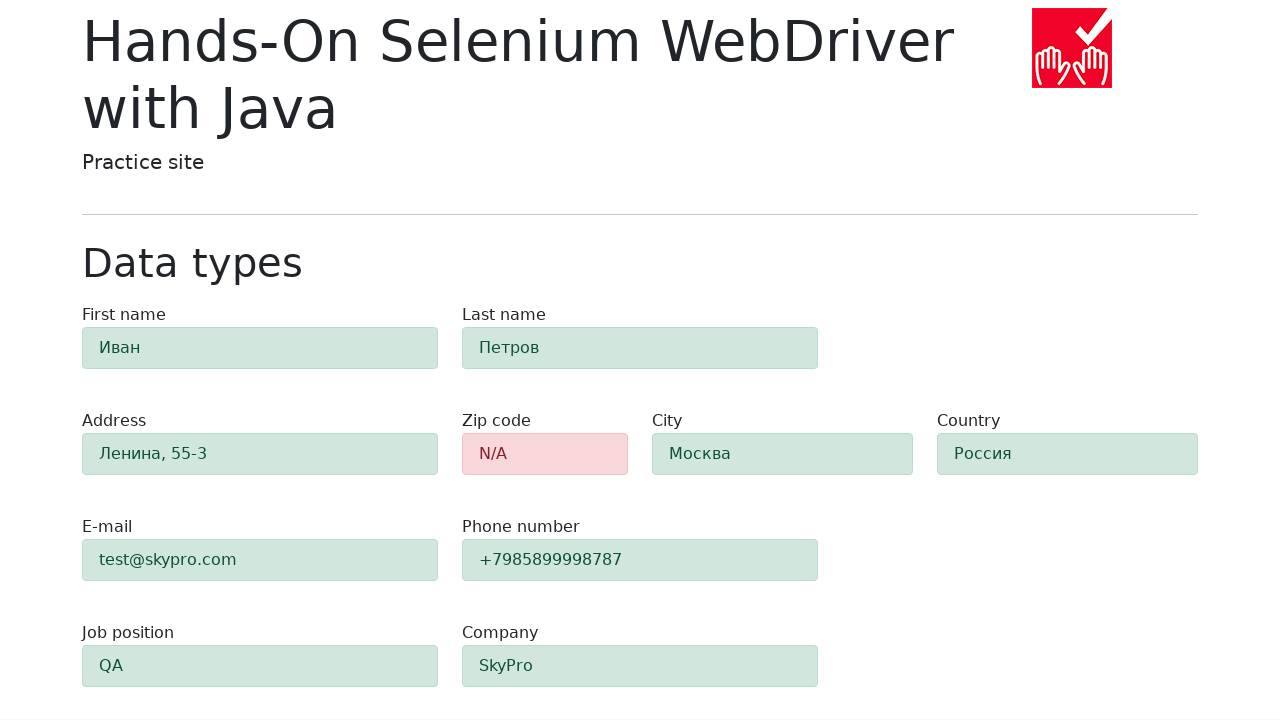

Verified field #address displays success styling with alert-success class
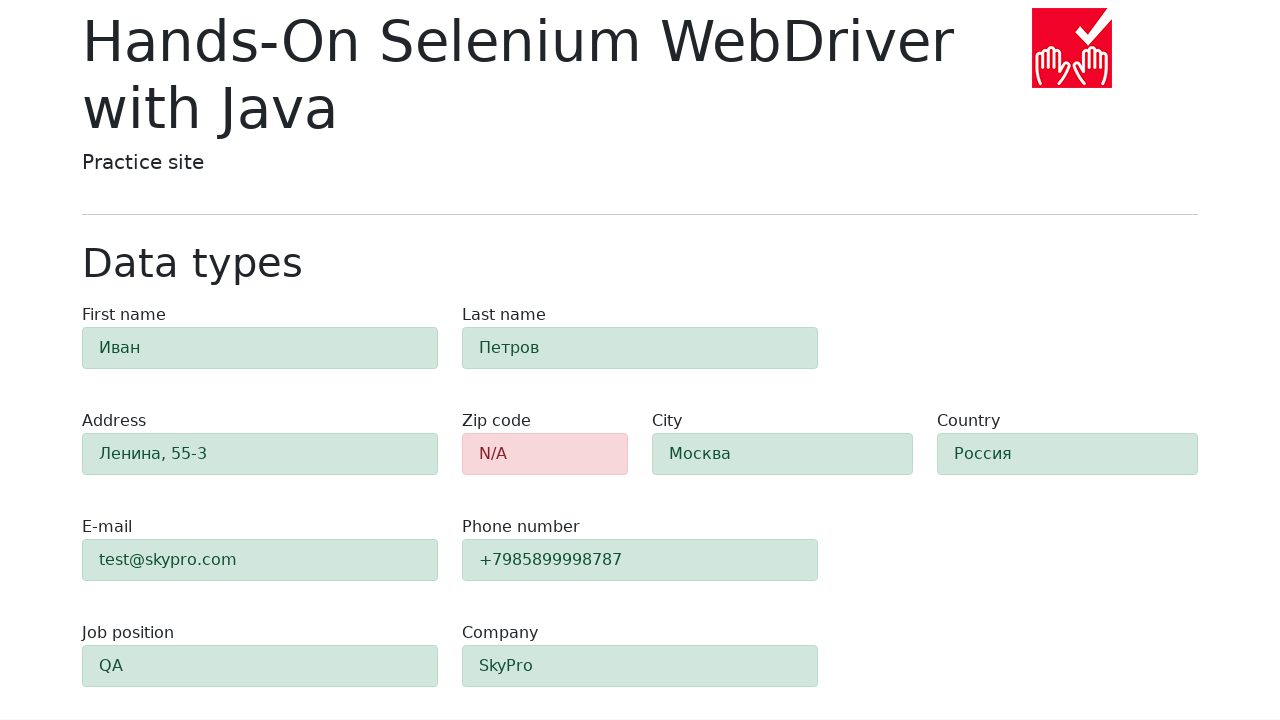

Verified field #city displays success styling with alert-success class
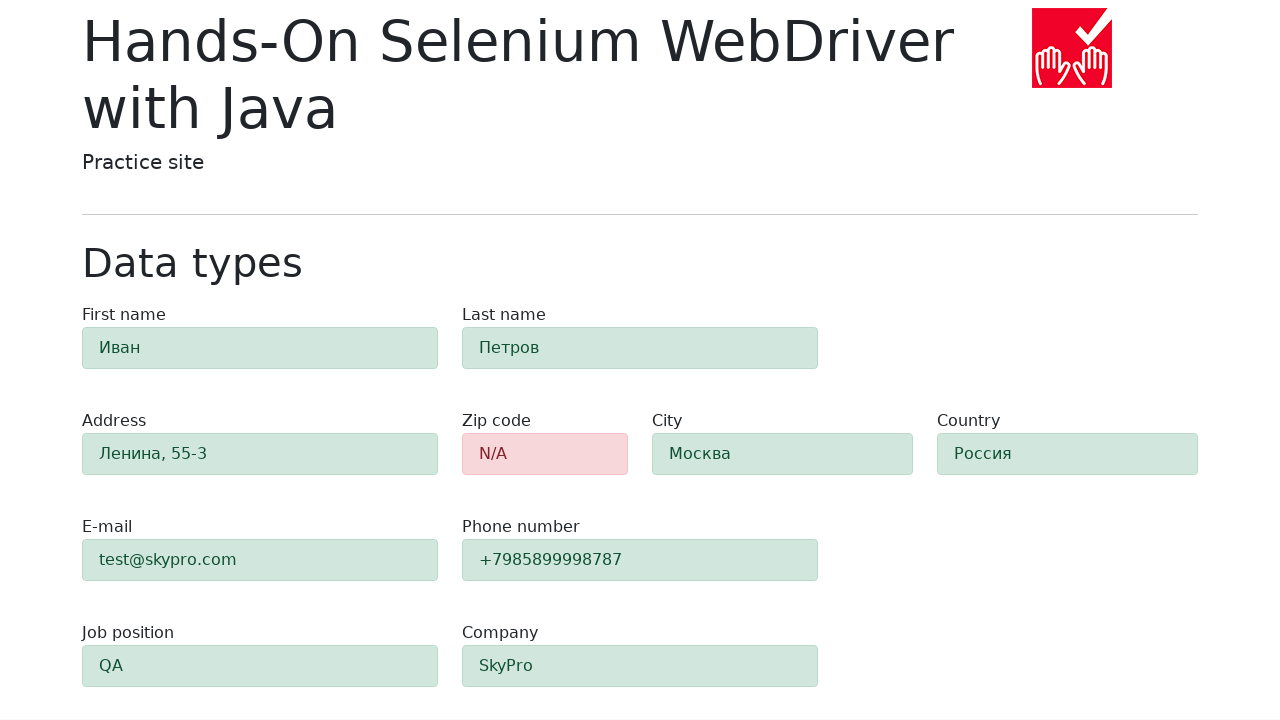

Verified field #country displays success styling with alert-success class
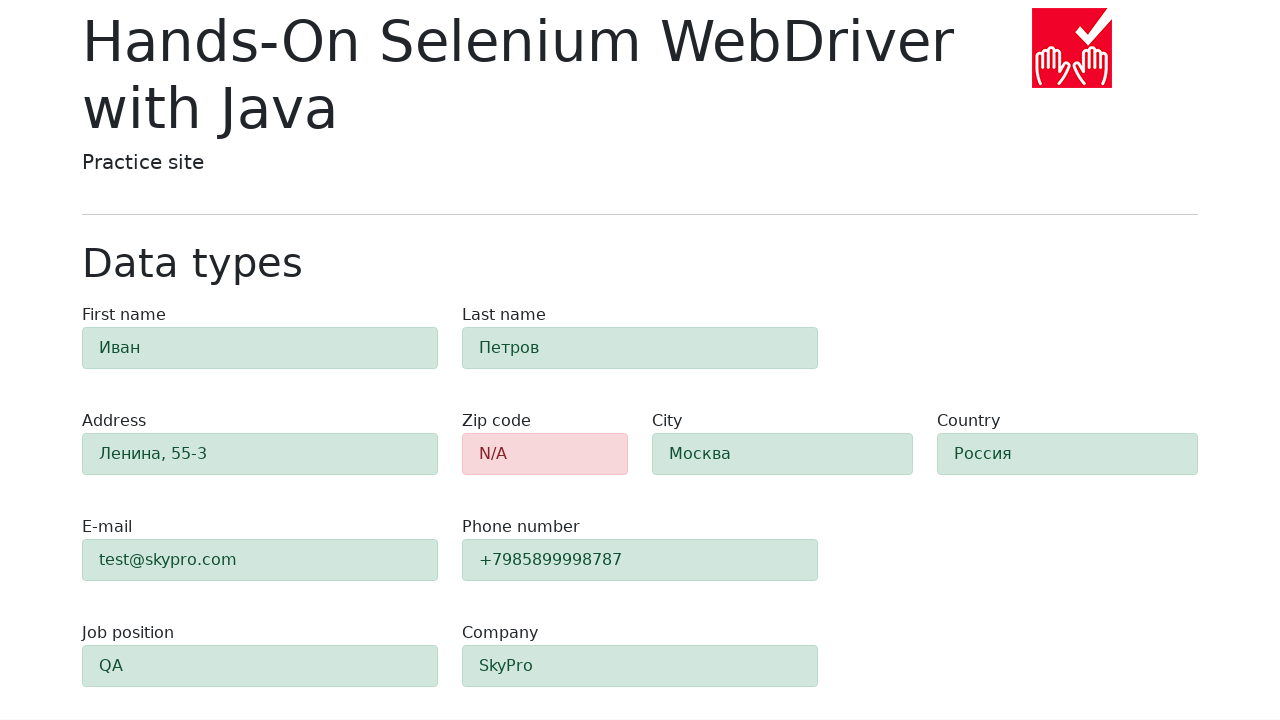

Verified field #e-mail displays success styling with alert-success class
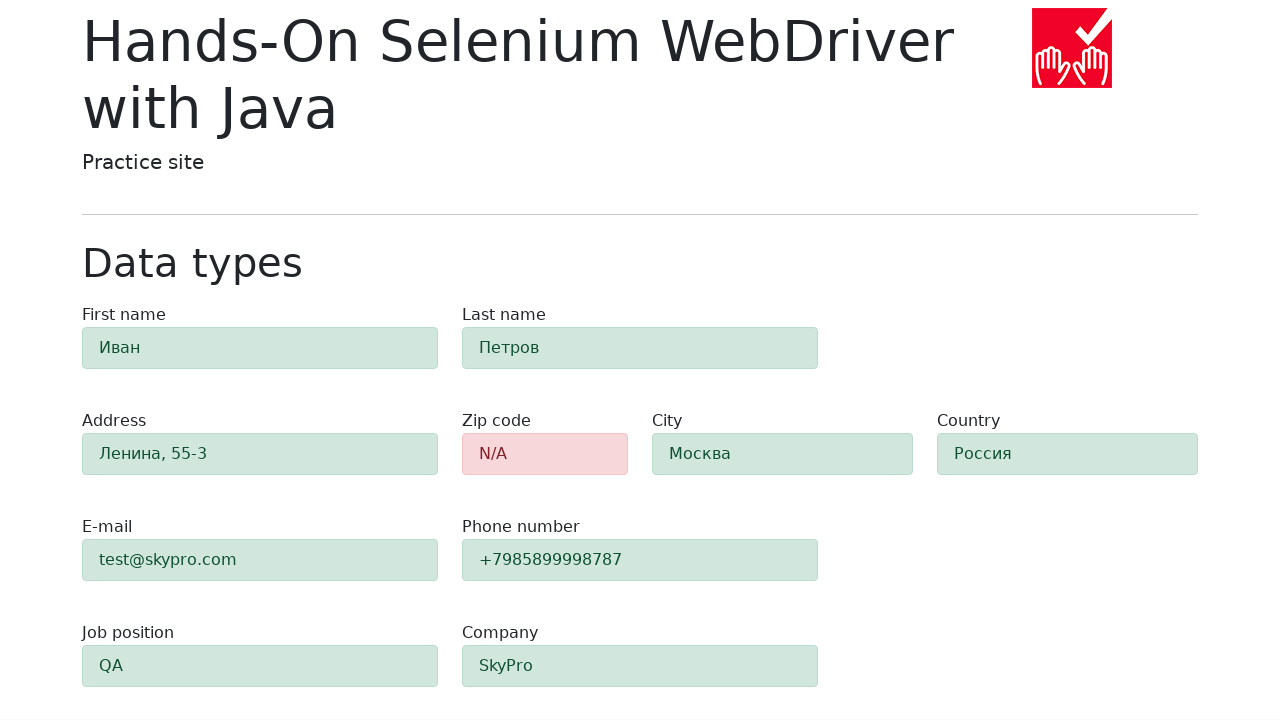

Verified field #phone displays success styling with alert-success class
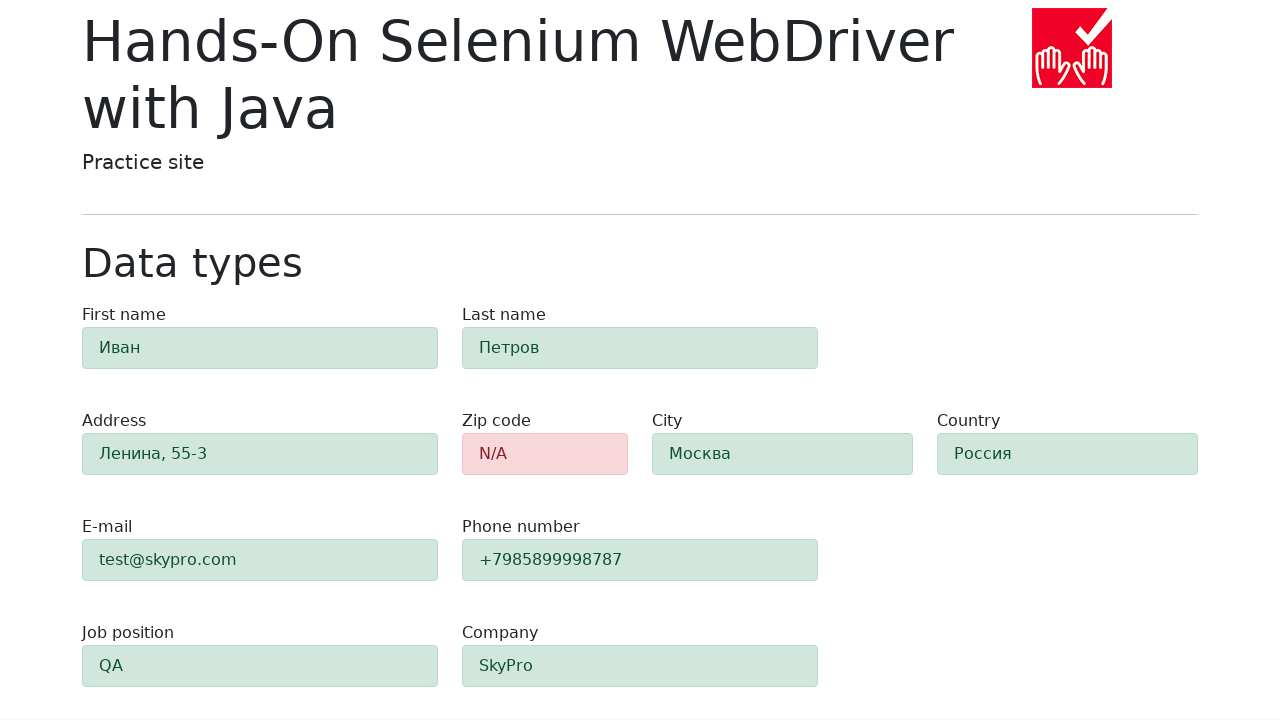

Verified field #job-position displays success styling with alert-success class
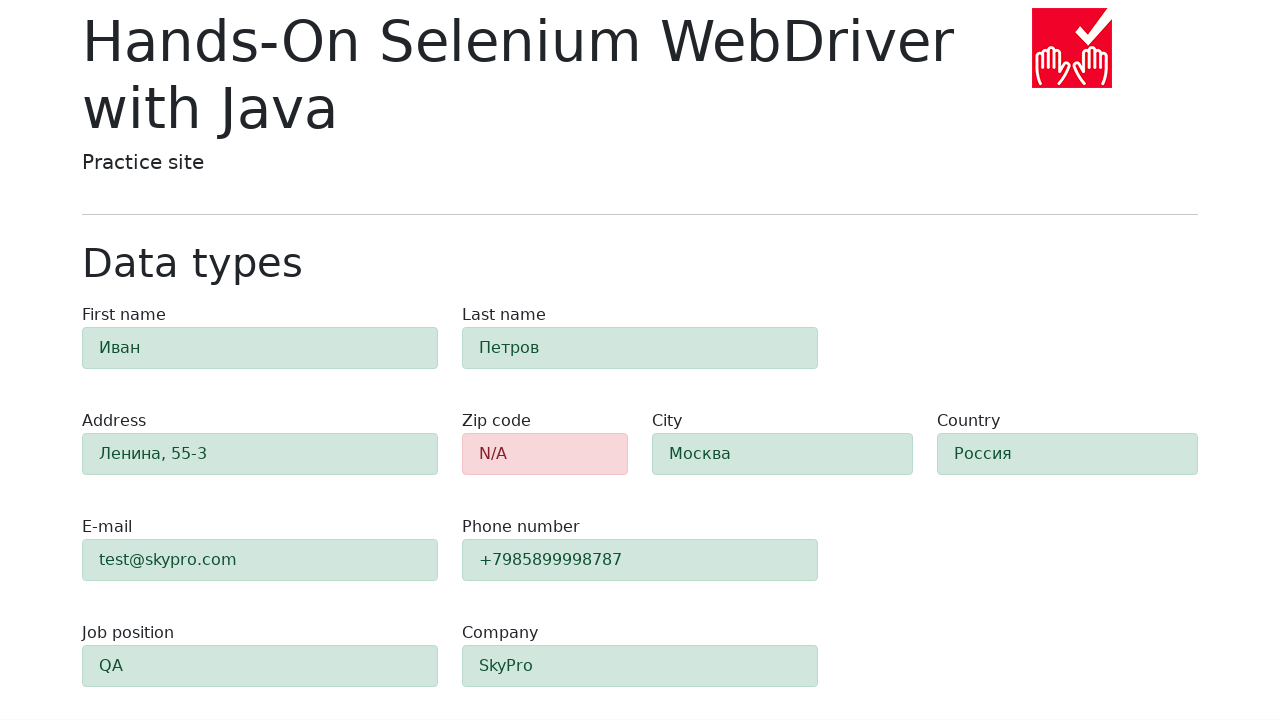

Verified field #company displays success styling with alert-success class
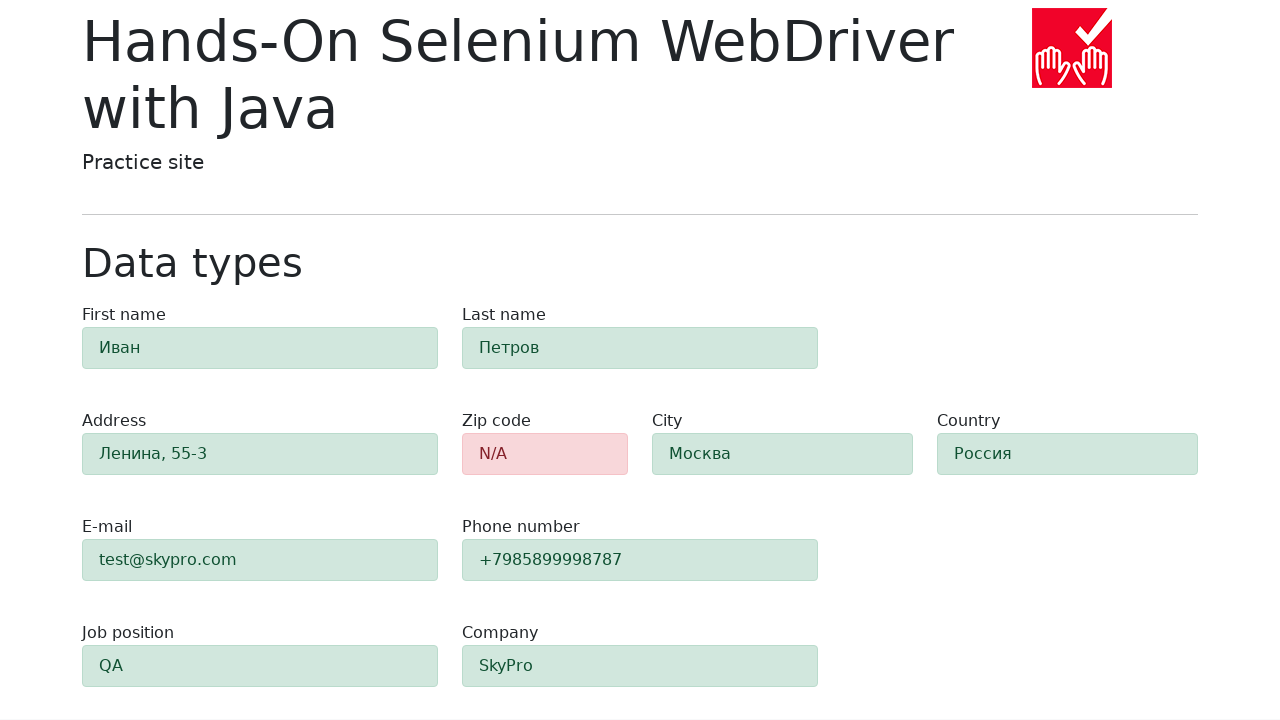

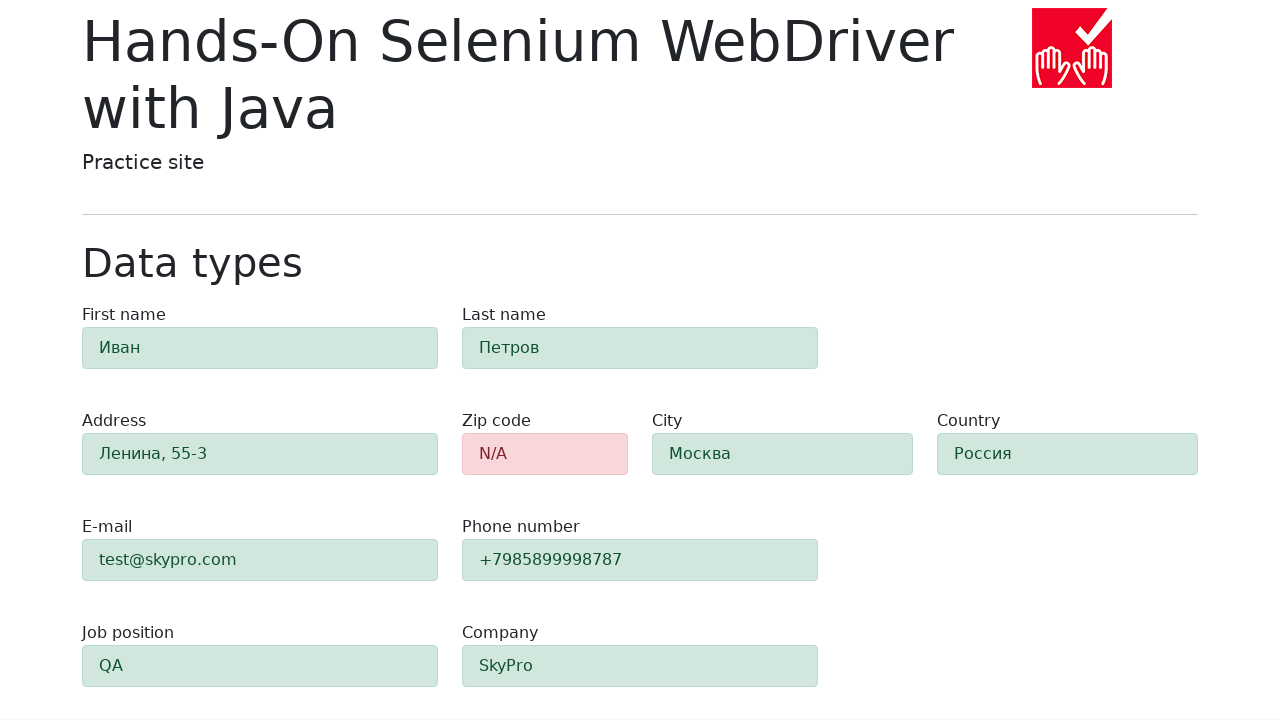